Opens a landing page to verify it loads successfully. This is a minimal smoke test that simply checks if the page is accessible.

Starting URL: http://testlandingpage2.viprespond.com/

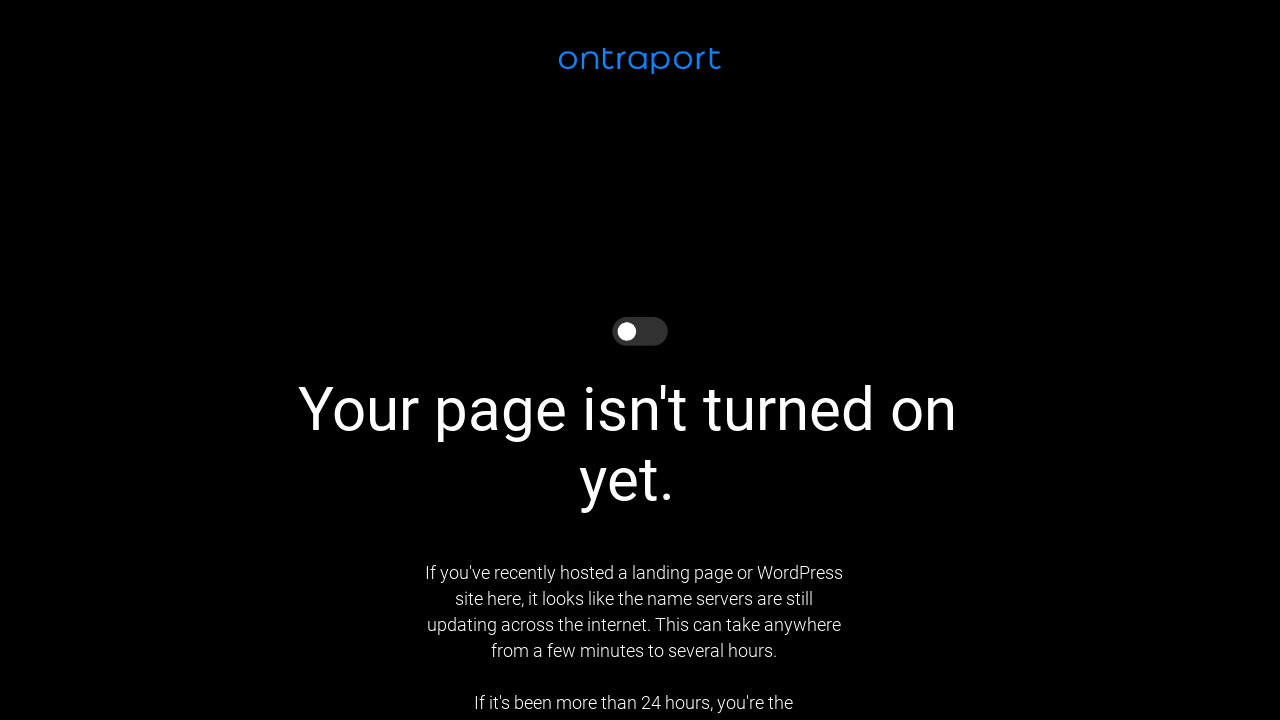

Landing page loaded successfully - DOM content fully rendered
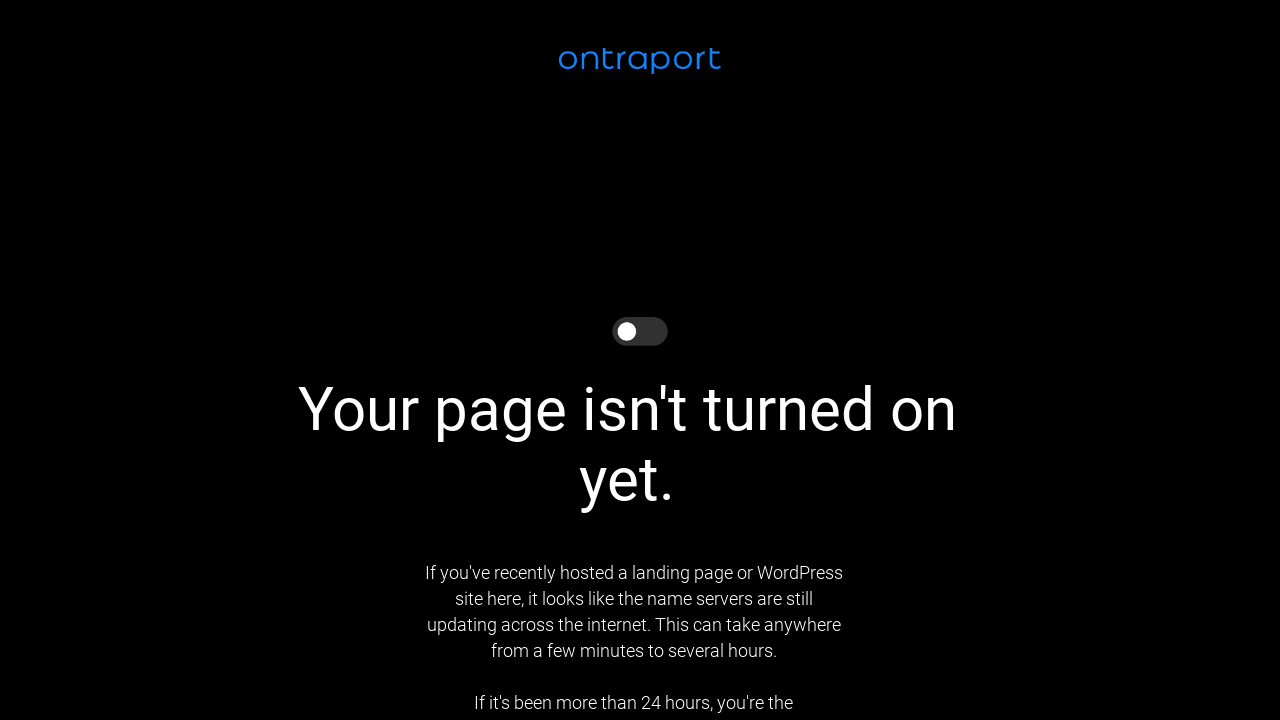

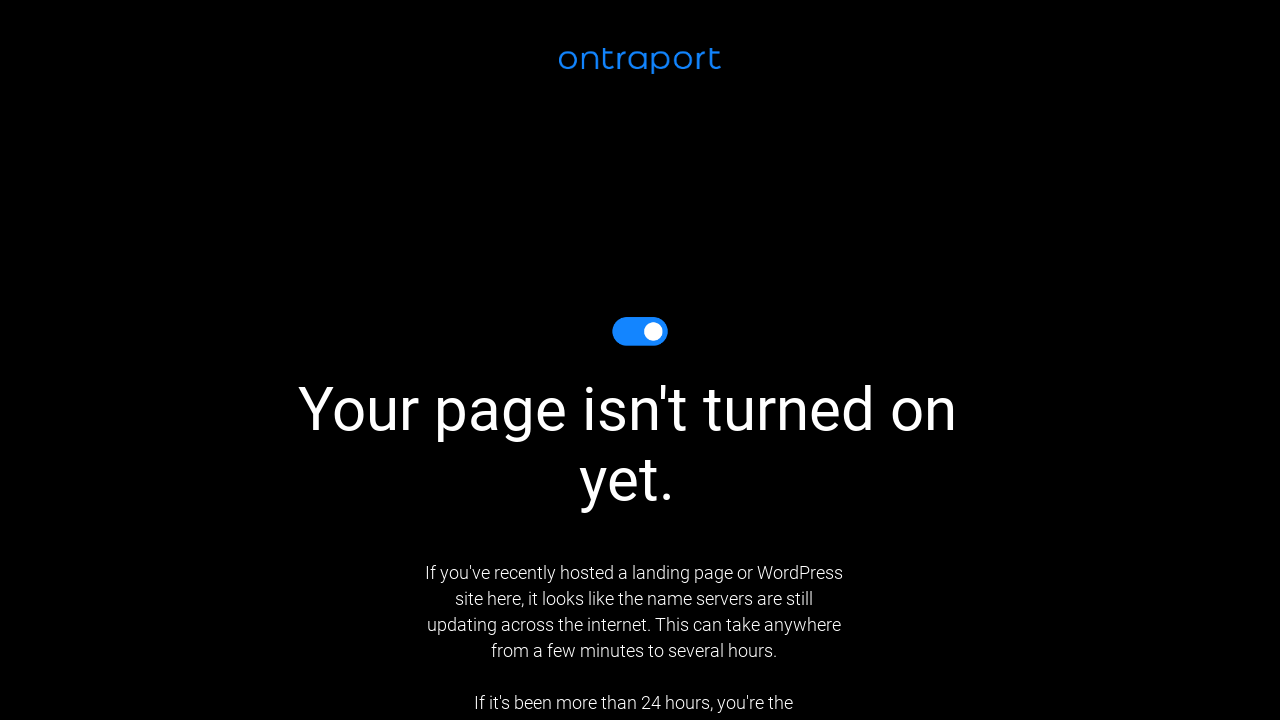